Tests the complete shopping cart flow by adding a product to cart, proceeding to checkout, selecting a country, and placing an order on an e-commerce practice site.

Starting URL: https://rahulshettyacademy.com/seleniumPractise/#/

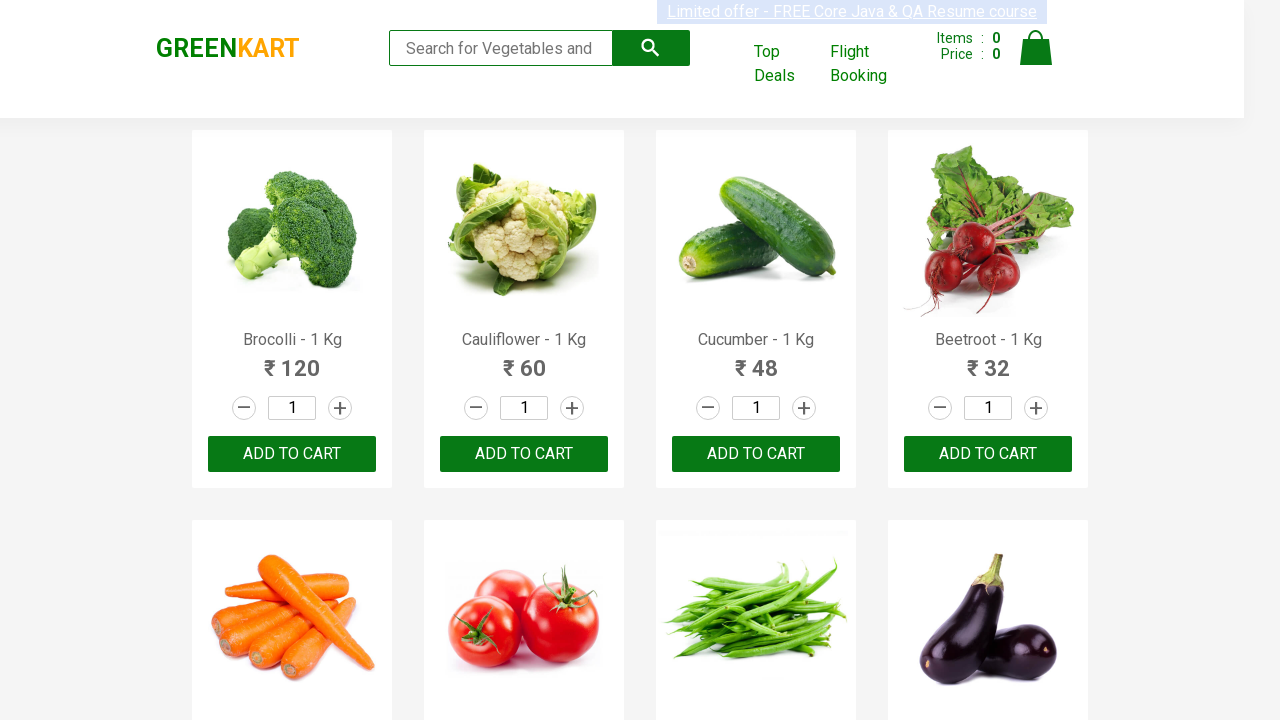

Clicked increment button to increase quantity for 6th product at (572, 360) on #root > div > div.products-wrapper > div > div:nth-child(6) > div.stepper-input 
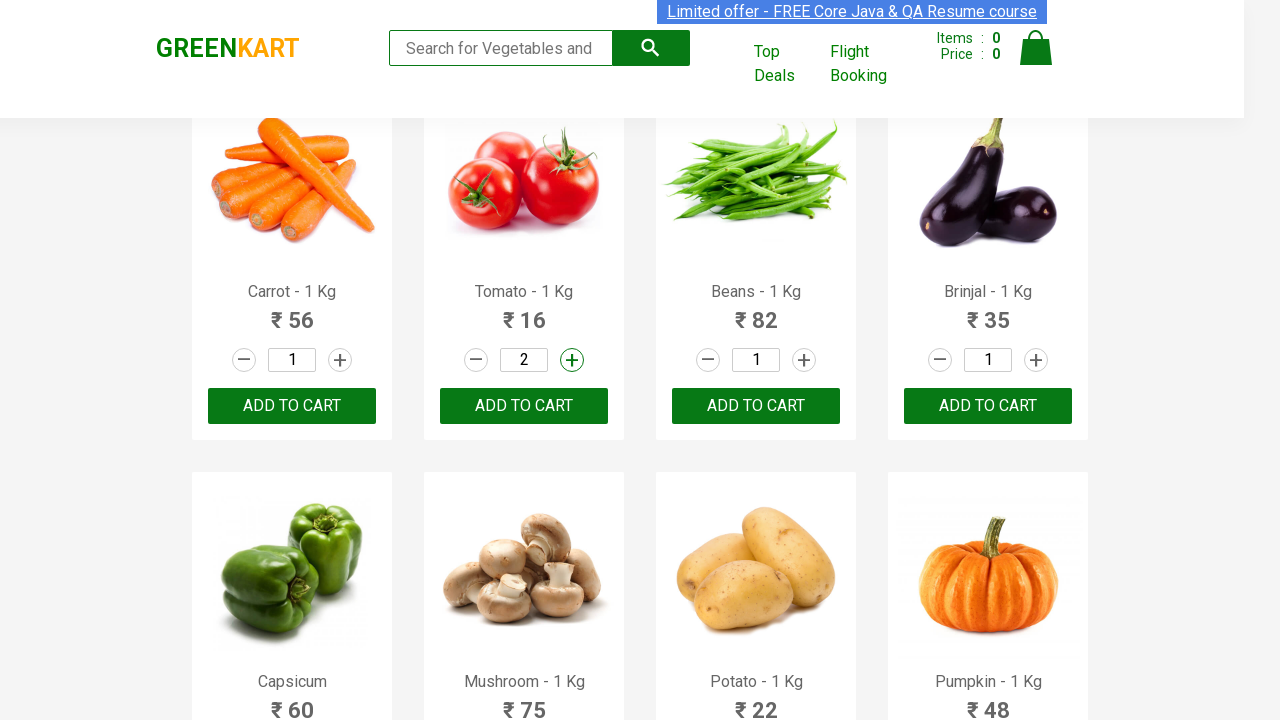

Clicked ADD TO CART button for 6th product at (524, 406) on #root > div > div.products-wrapper > div > div:nth-child(6) > div.product-action
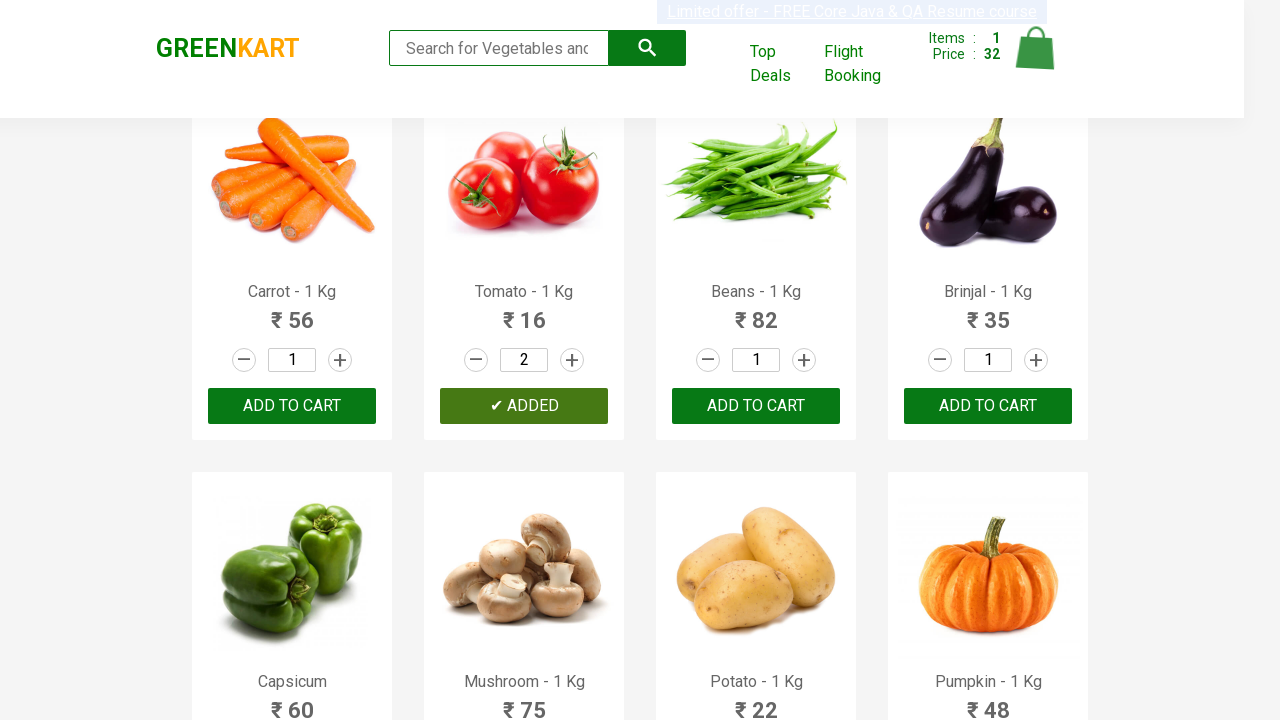

Clicked on cart icon to view shopping cart at (1036, 48) on .cart-icon img
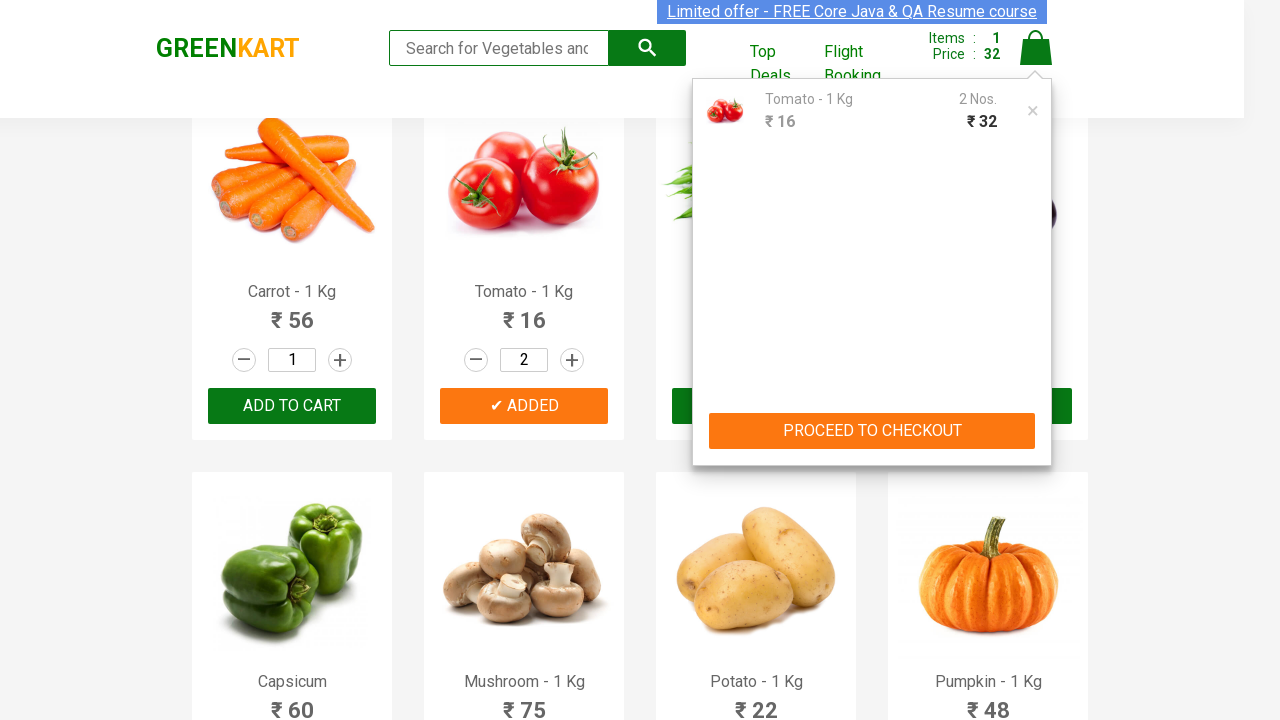

Clicked PROCEED TO CHECKOUT button at (872, 431) on text=PROCEED TO CHECKOUT
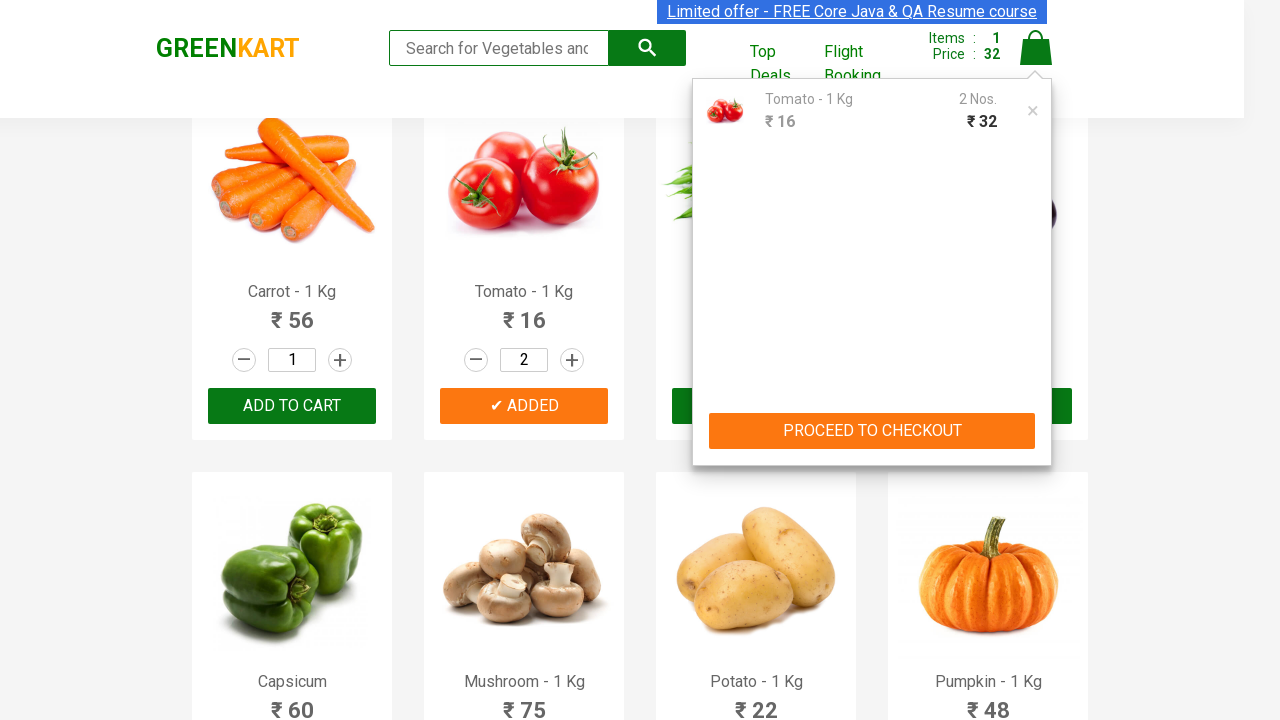

Clicked Place Order button at (1036, 420) on text=Place Order
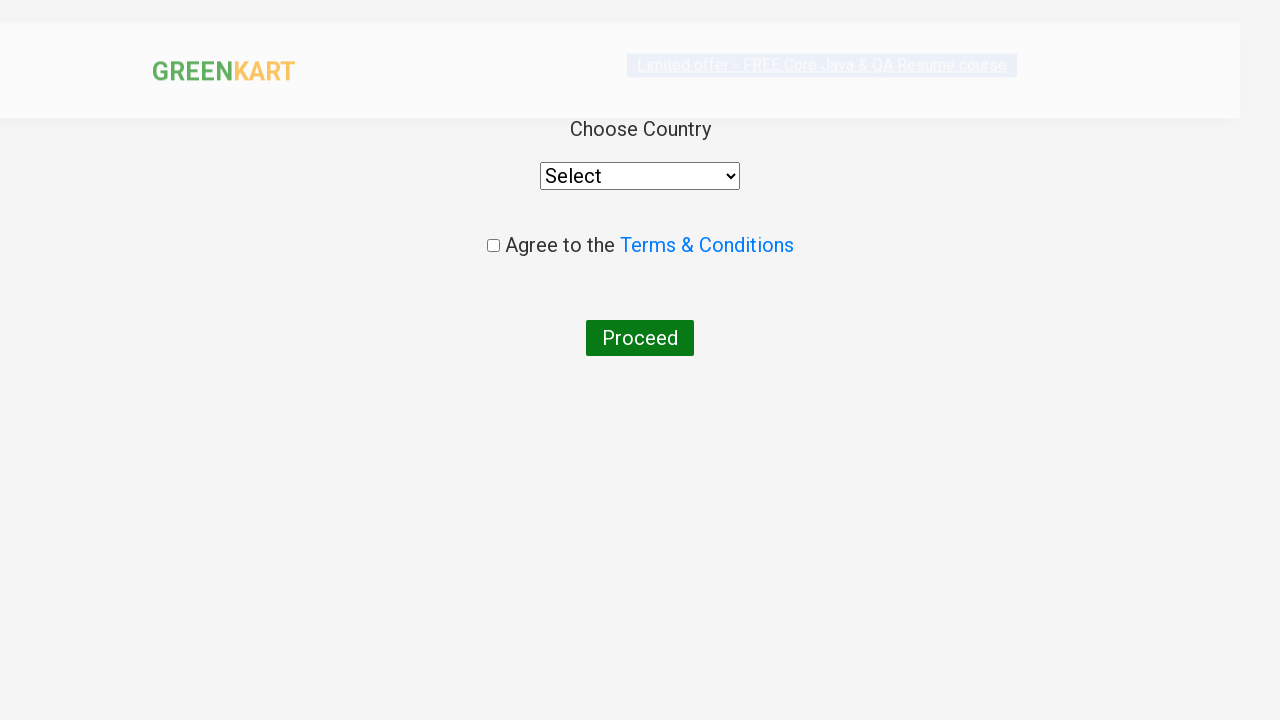

Selected Armenia from country dropdown on #root > div > div > div > div > div > select
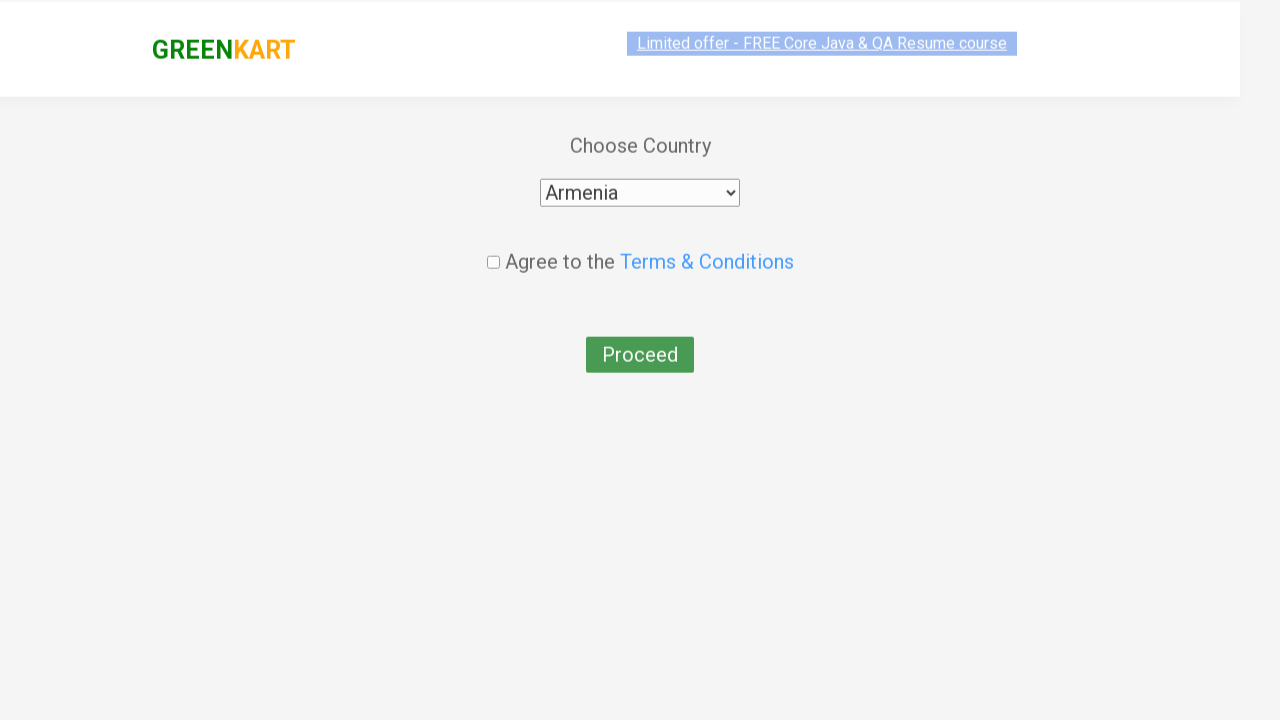

Clicked terms and conditions checkbox at (493, 246) on #root > div > div > div > div > input
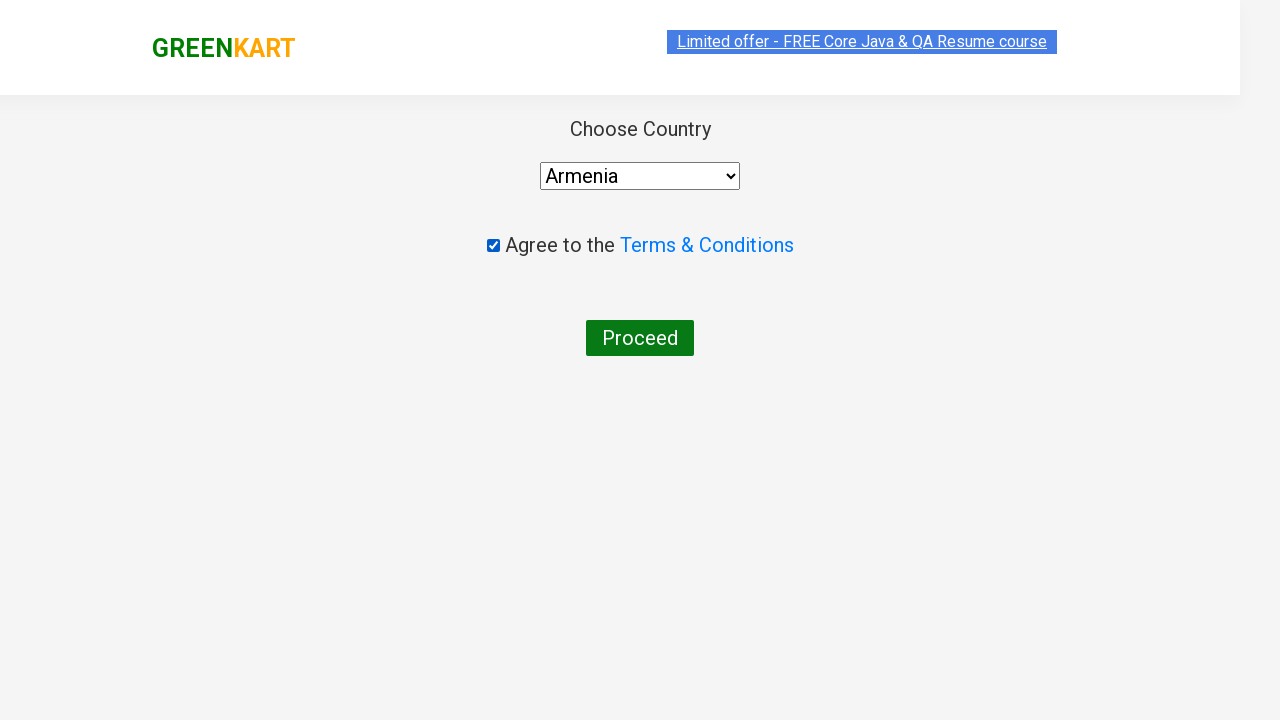

Clicked final submit button to complete order placement at (640, 338) on #root > div > div > div > div > button
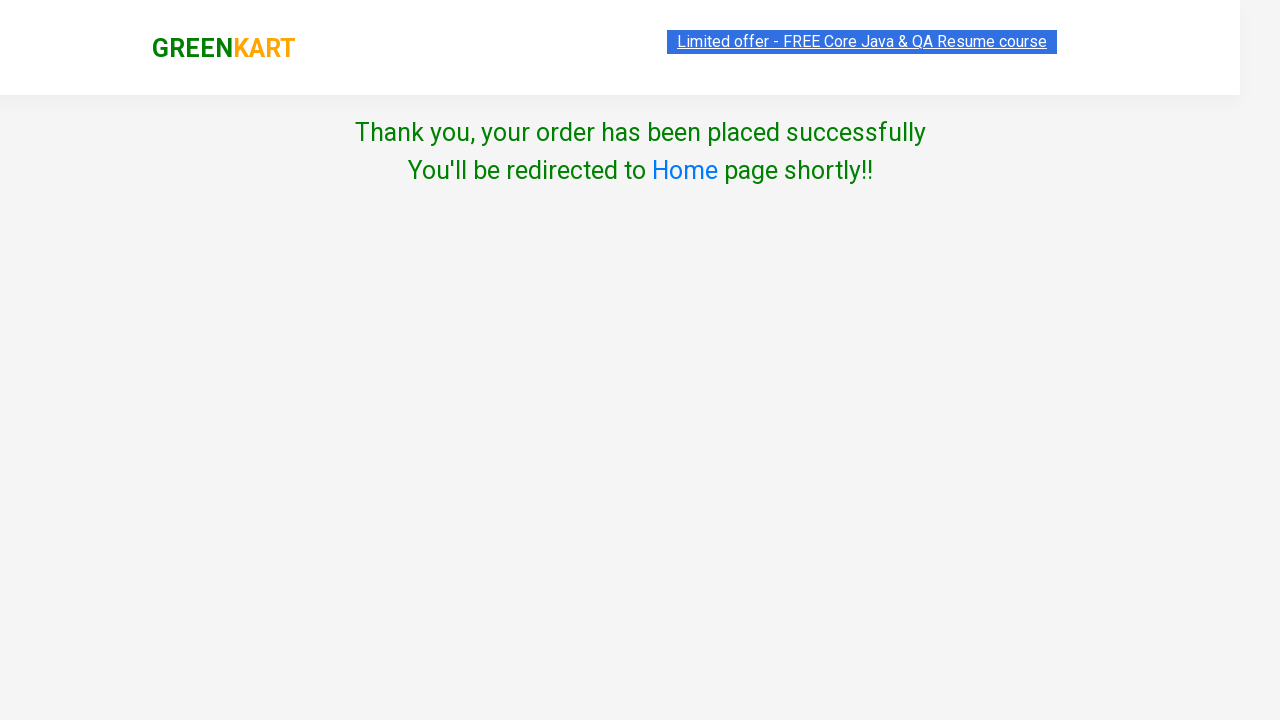

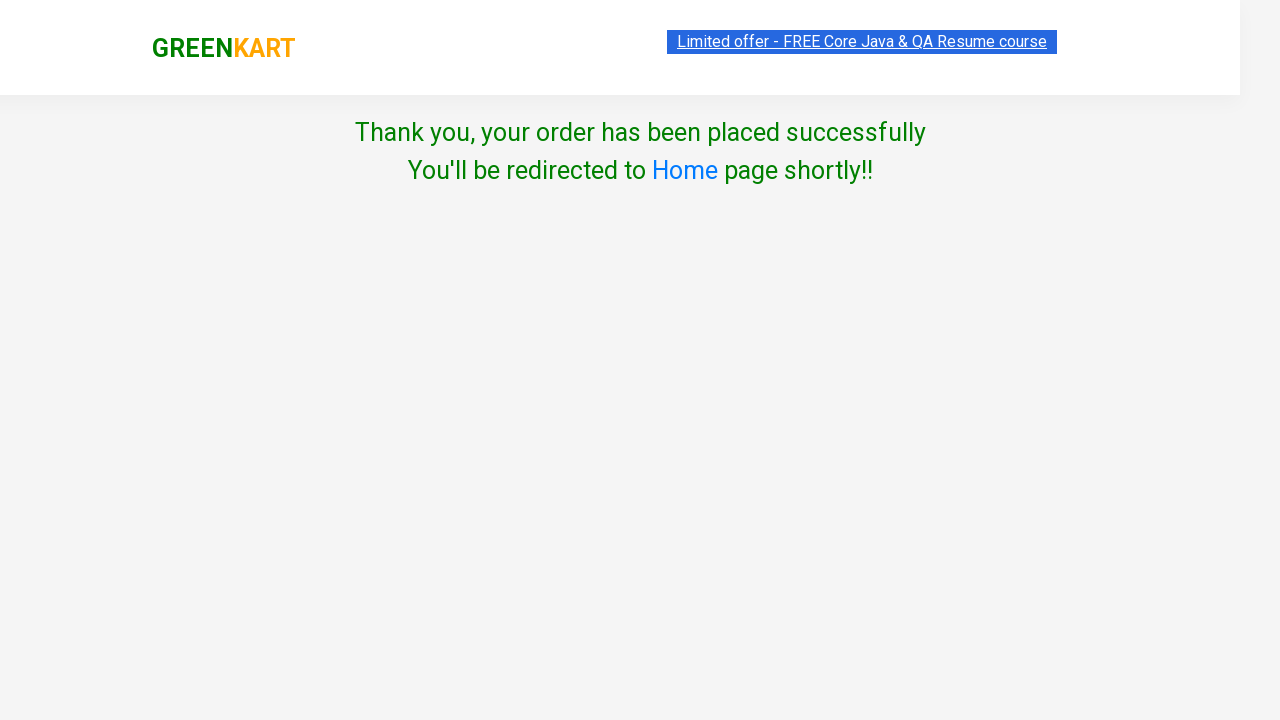